Tests revealing and interacting with a hidden input using custom wait logic to handle element interactability

Starting URL: https://www.selenium.dev/selenium/web/dynamic.html

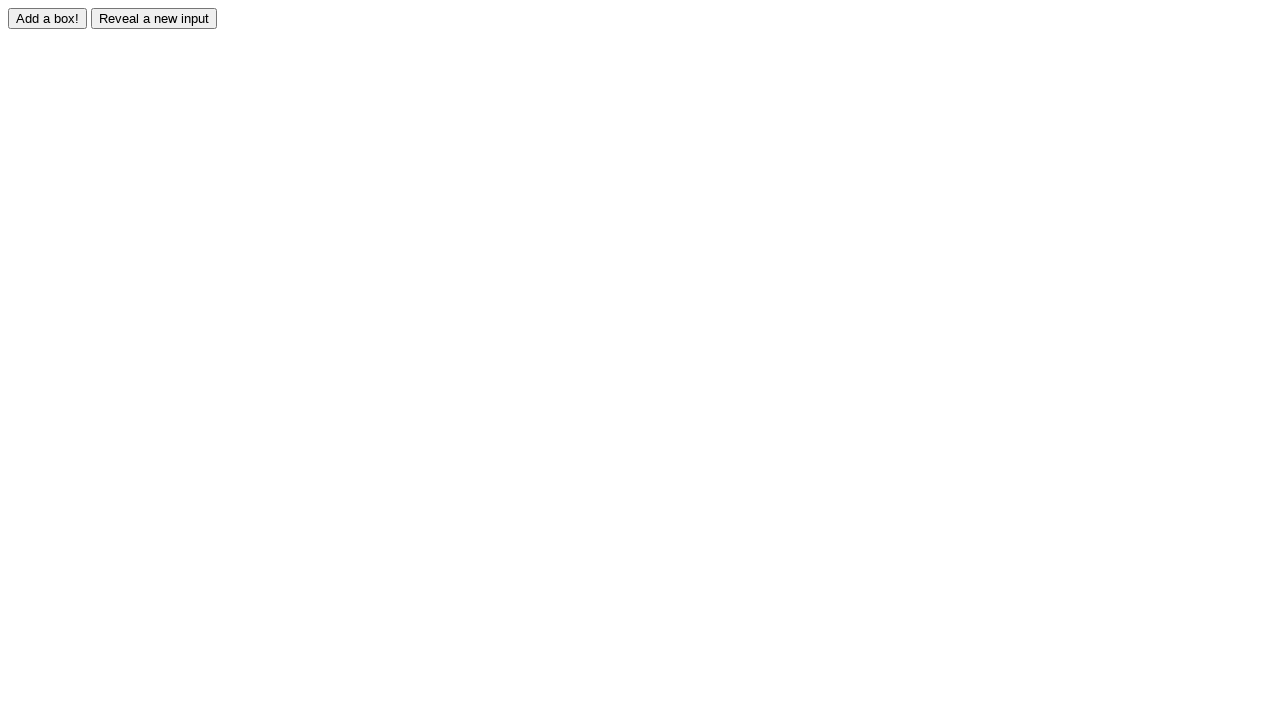

Clicked reveal button to show hidden input at (154, 18) on #reveal
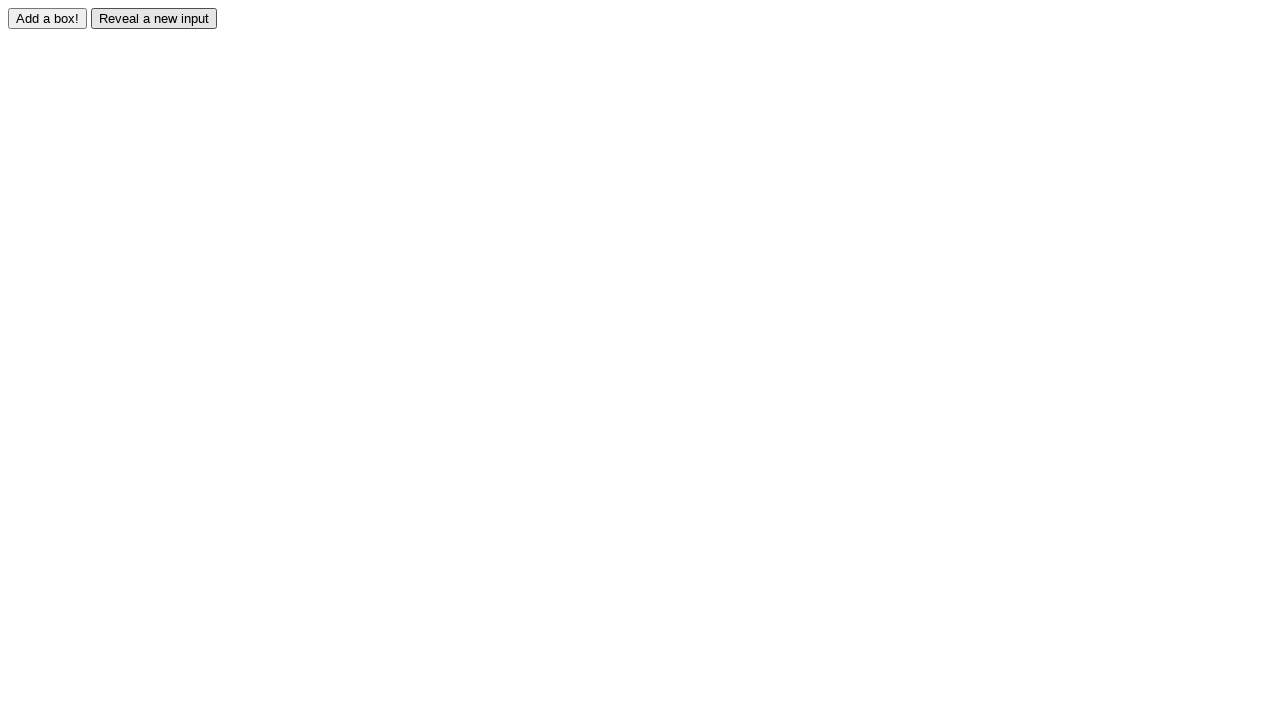

Waited for revealed input element to become visible
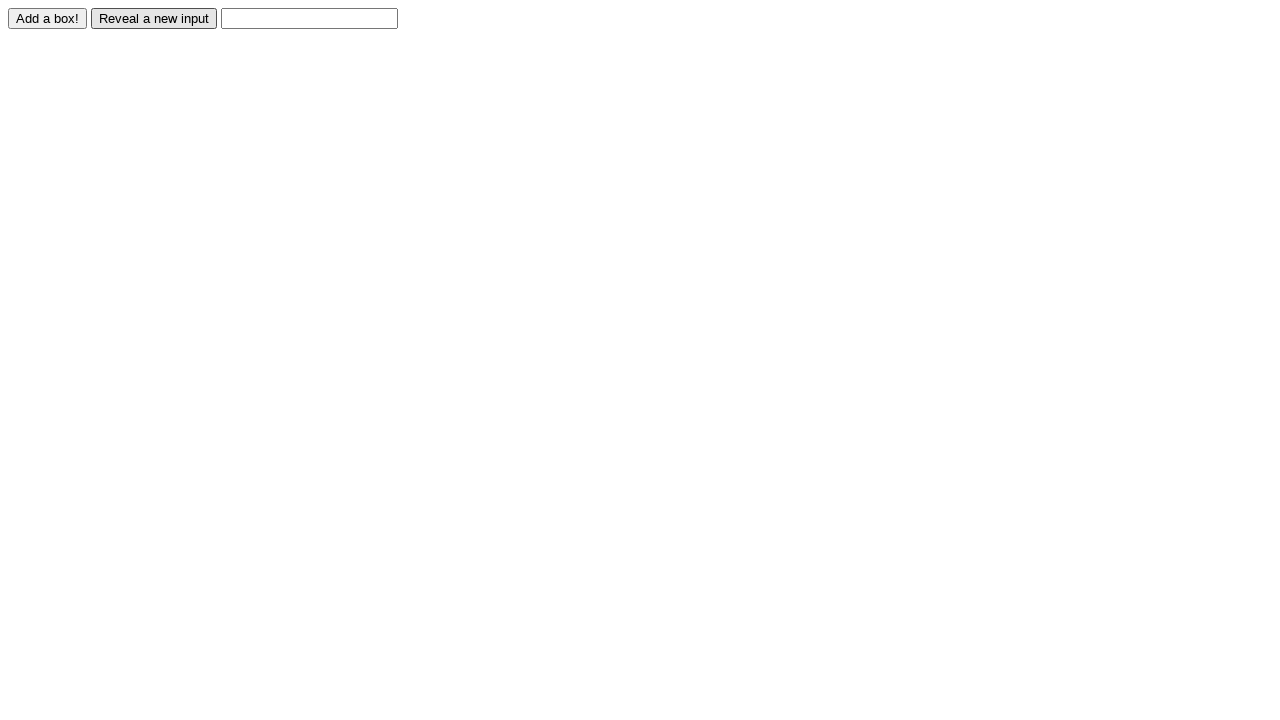

Filled revealed input with 'Displayed' on #revealed
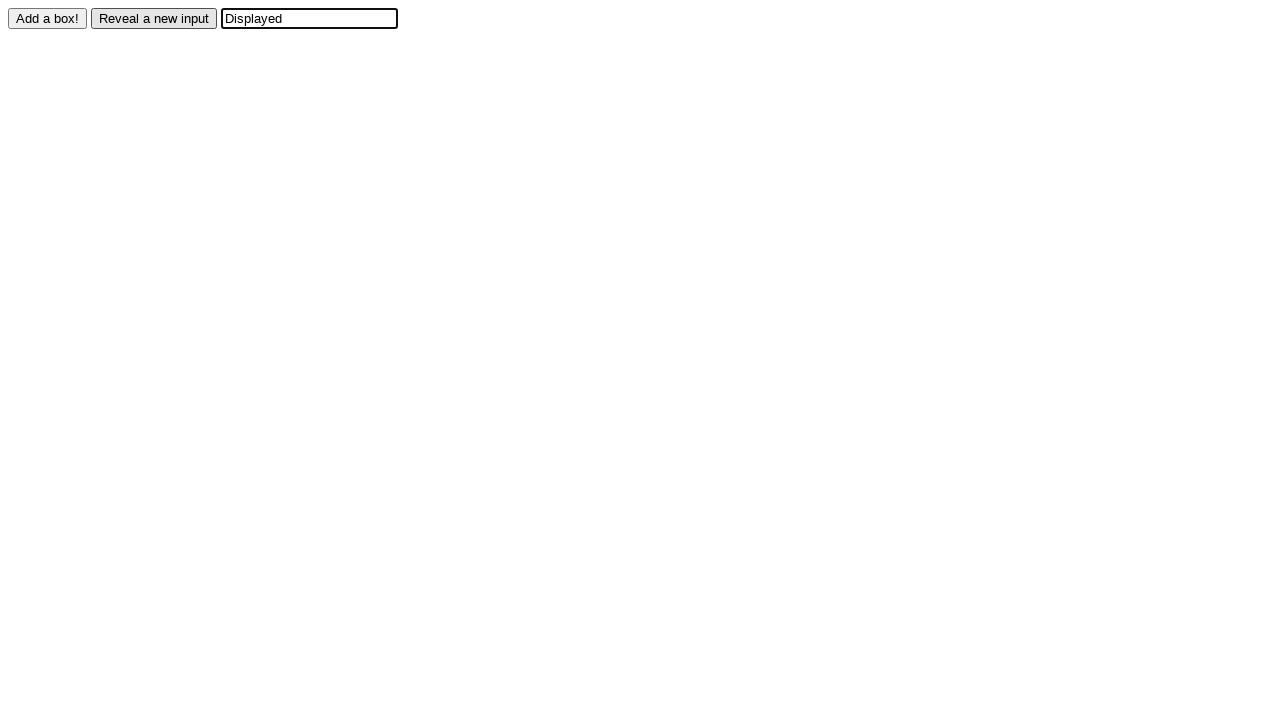

Located the revealed input element
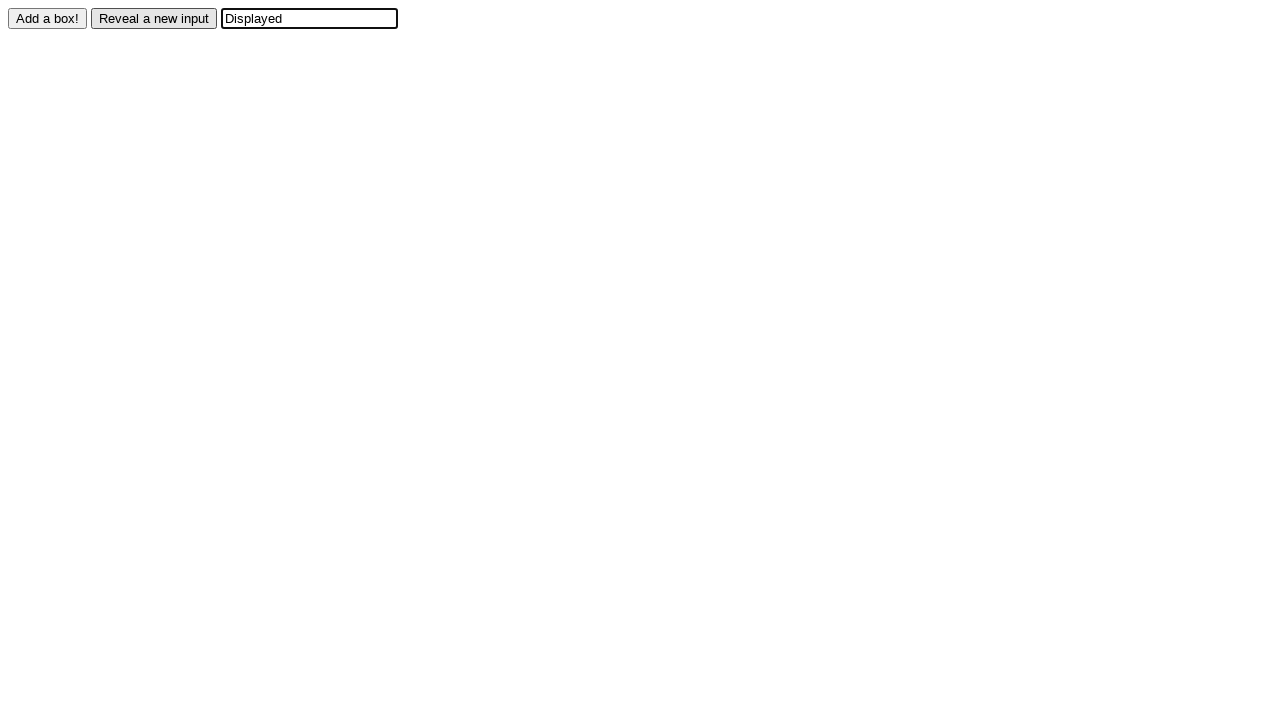

Verified revealed element is an input tag
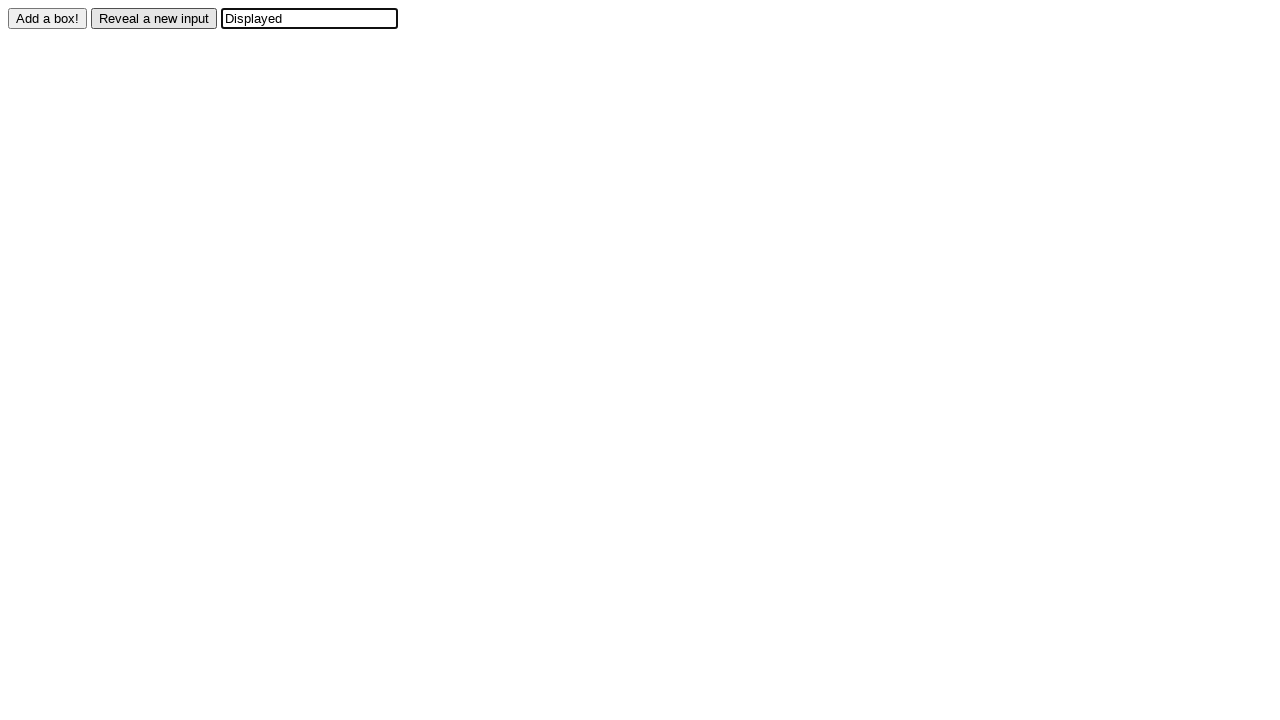

Verified revealed input contains 'Displayed' value
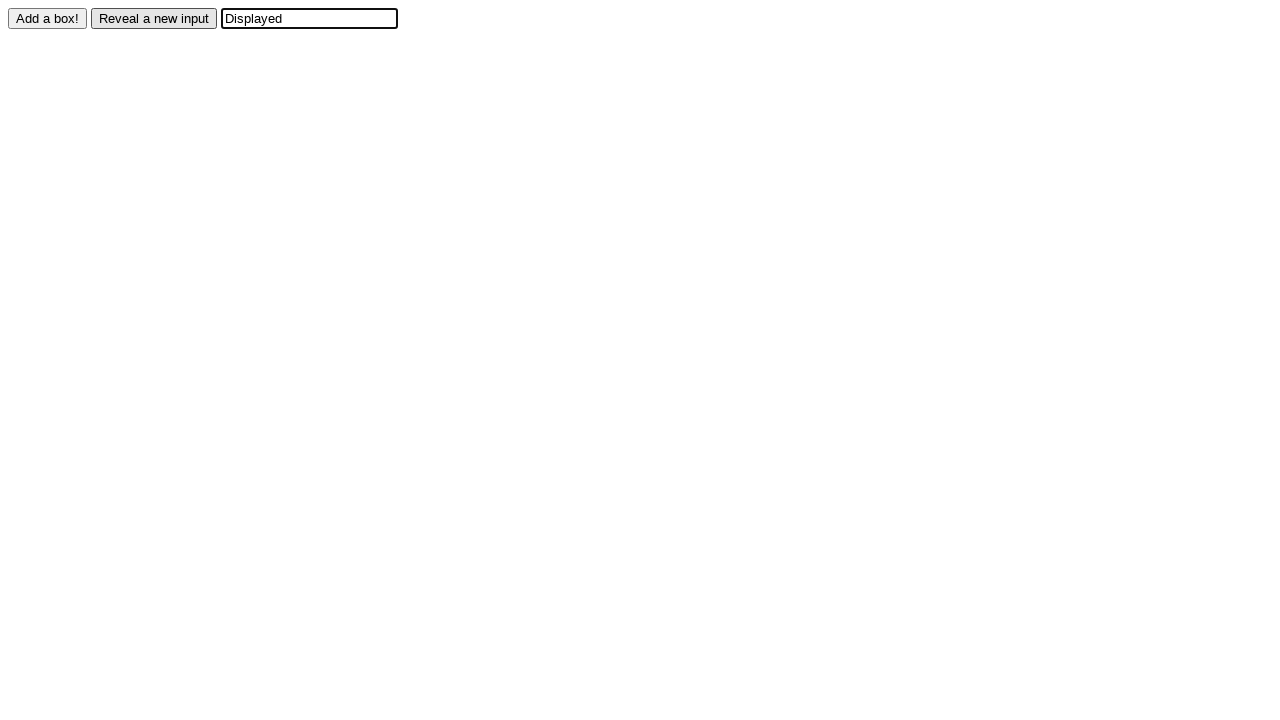

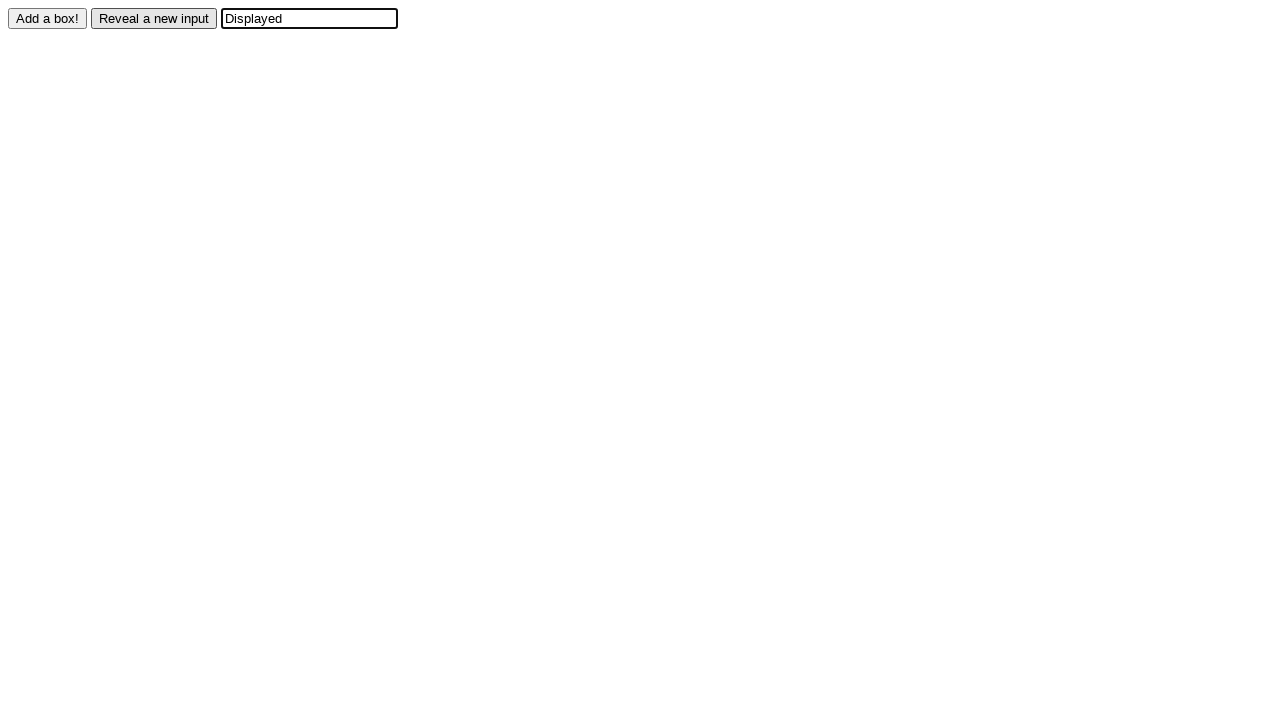